Tests login with both username and password fields empty, verifying the username required error message

Starting URL: https://www.saucedemo.com/

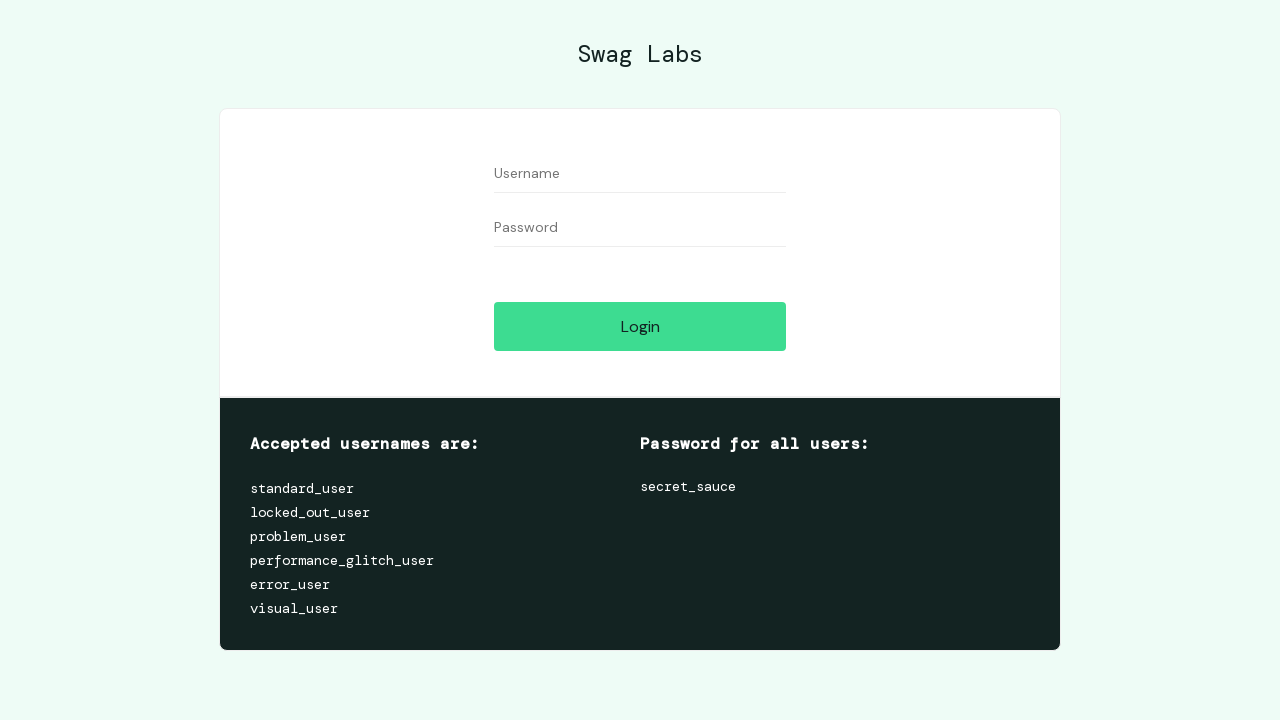

Waited for username field to be visible
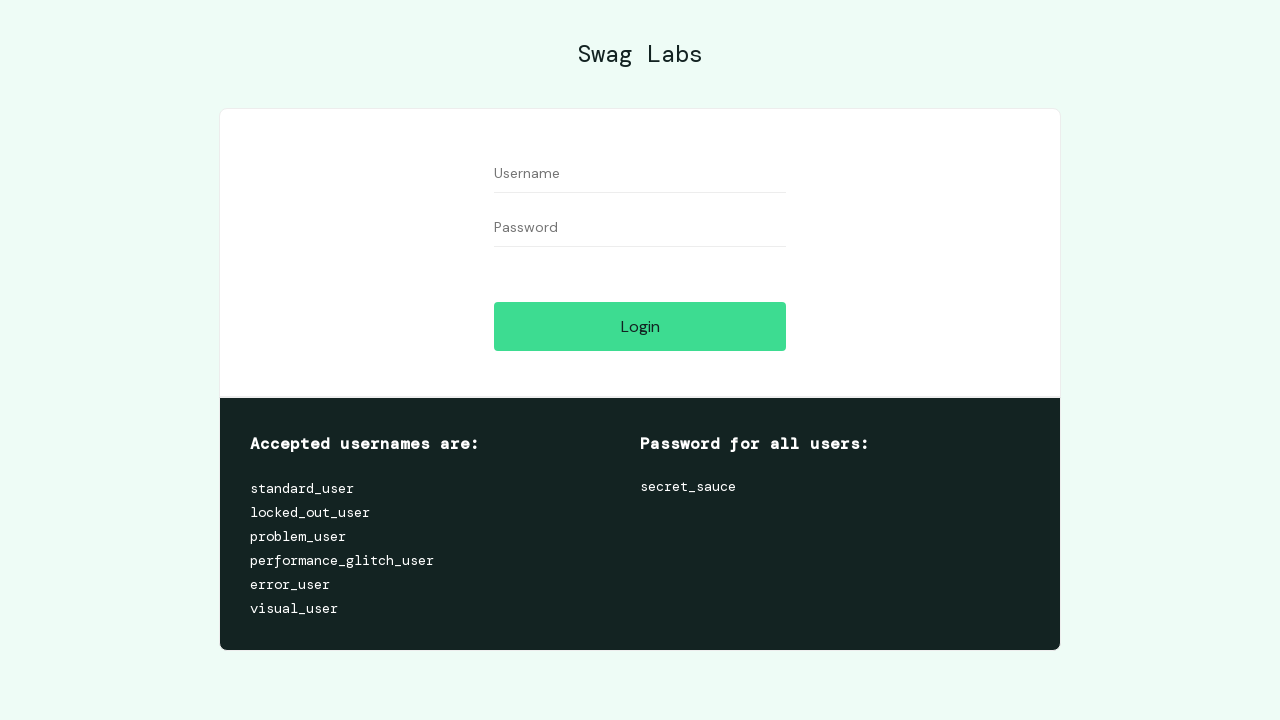

Left username field empty on #user-name
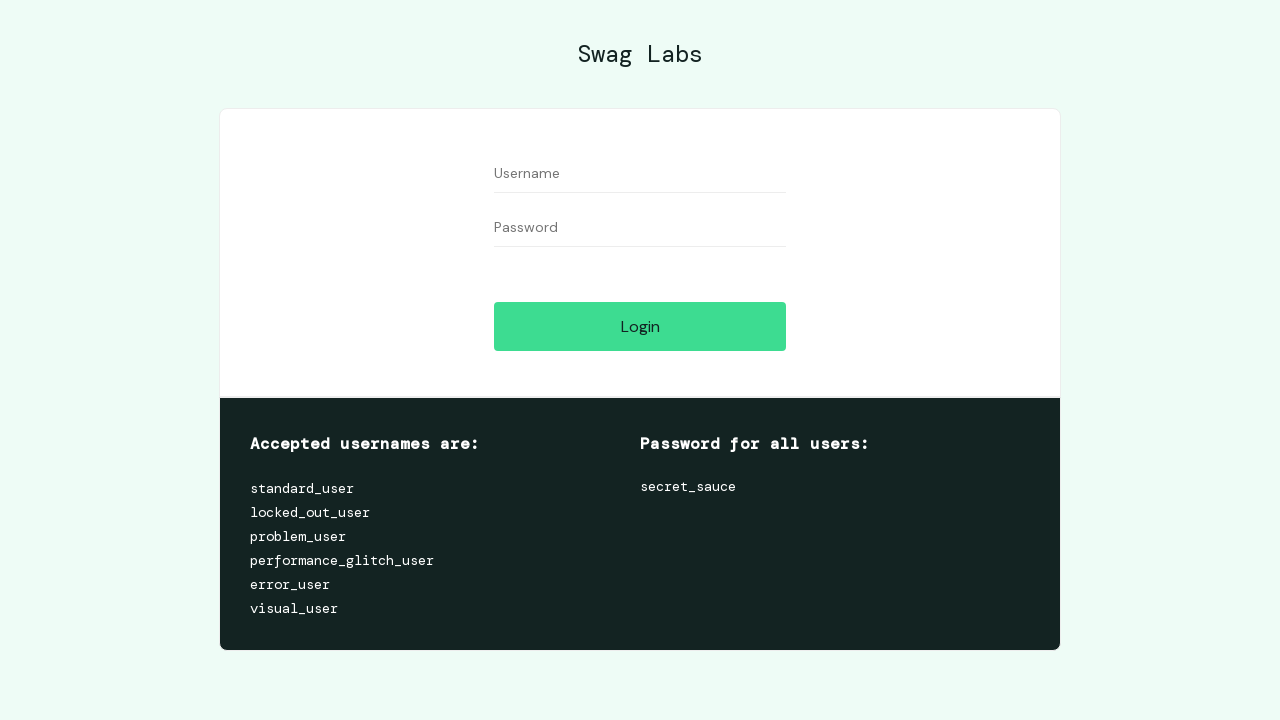

Left password field empty on #password
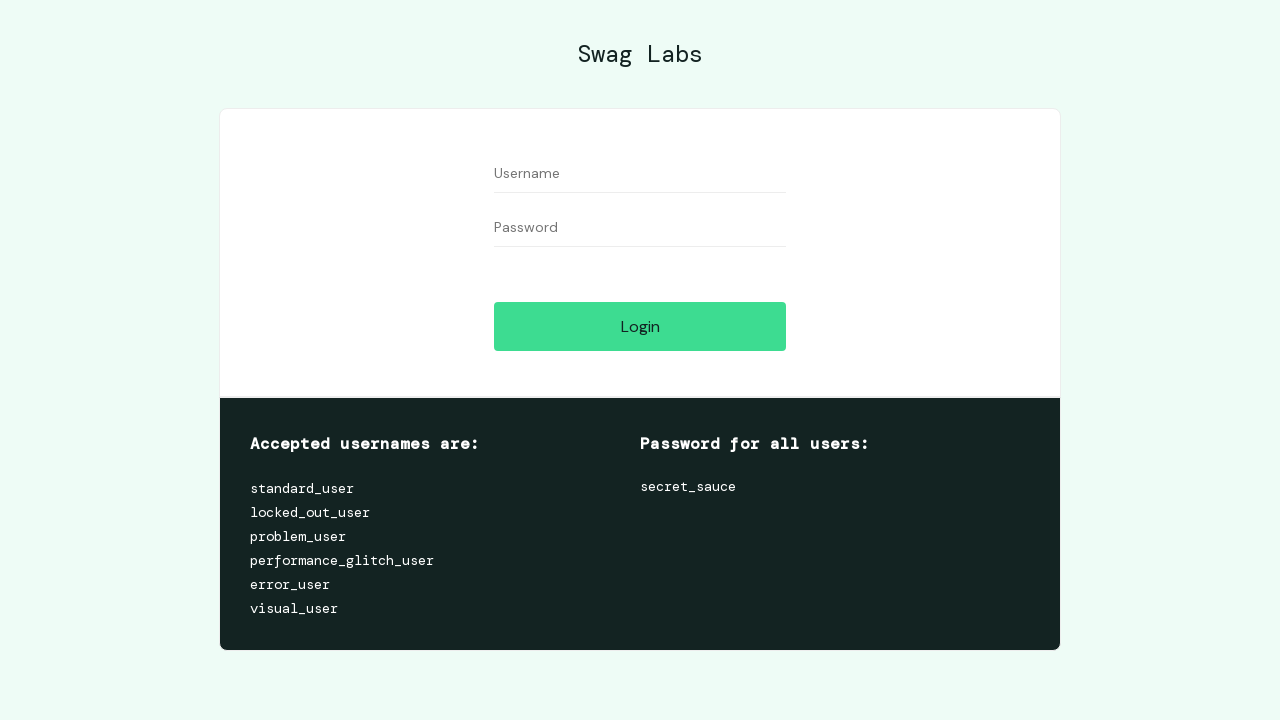

Clicked login button with both fields empty at (640, 326) on #login-button
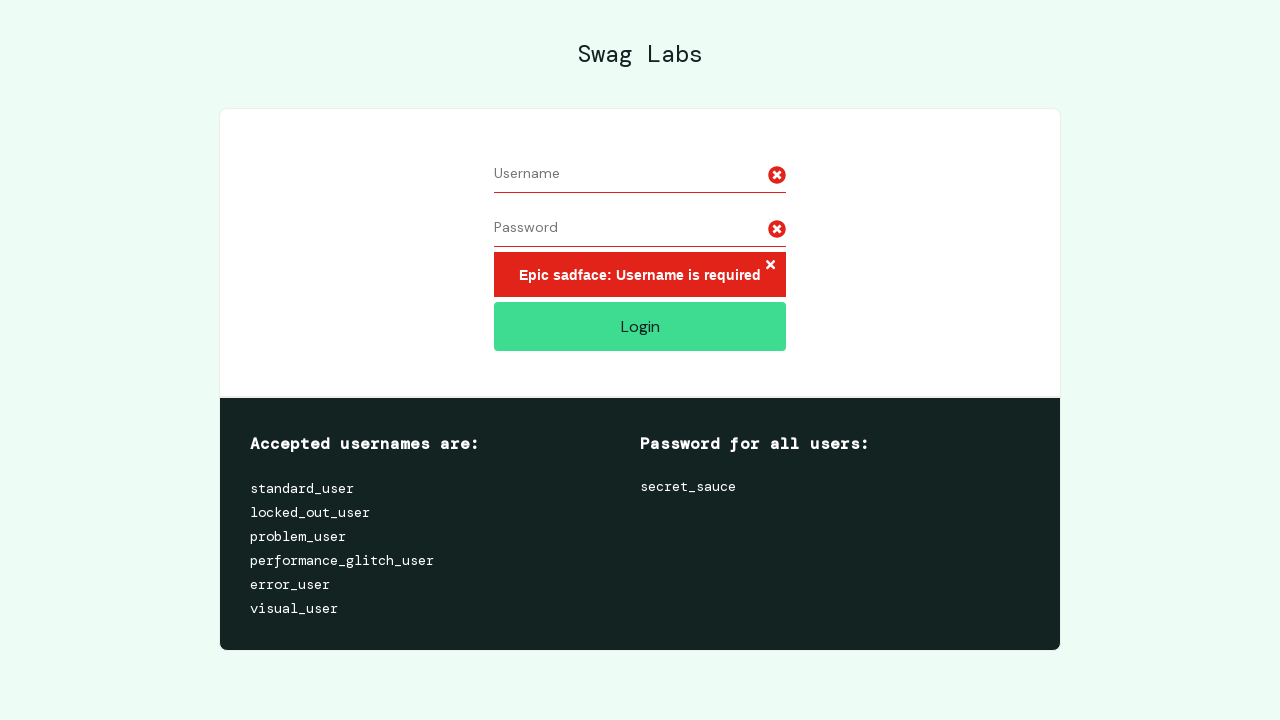

Located error message element
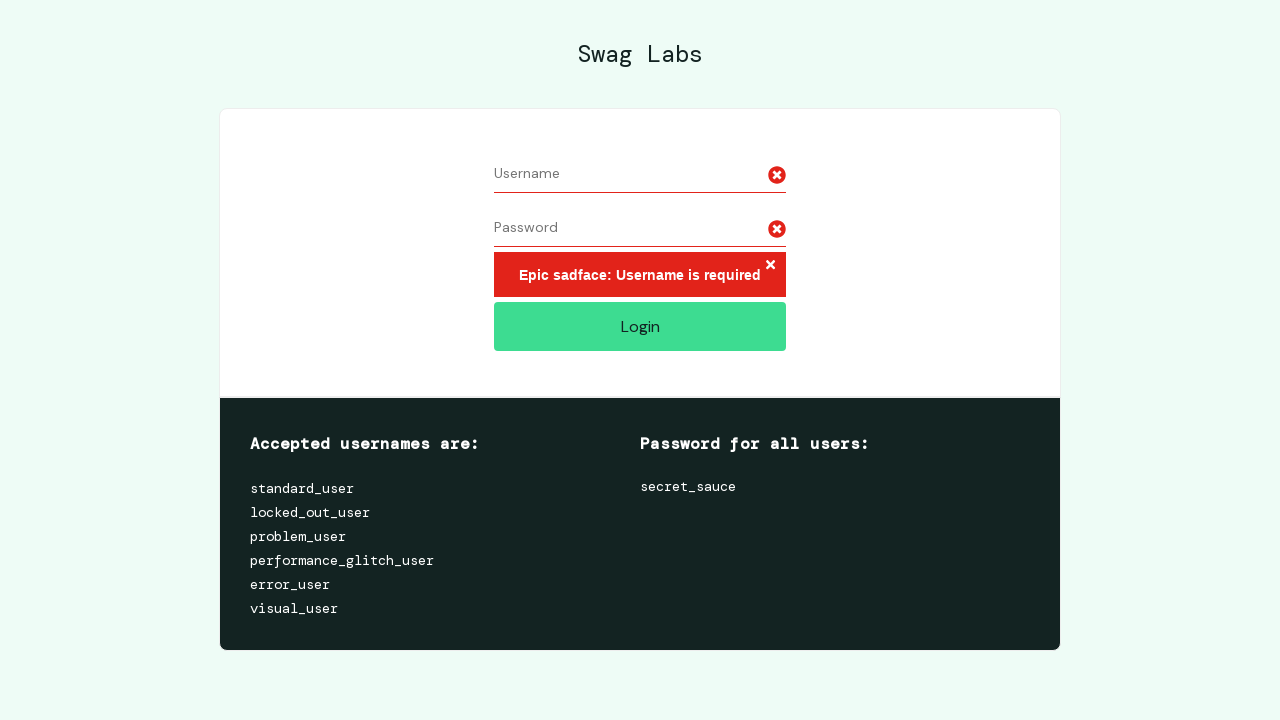

Verified username required error message is displayed
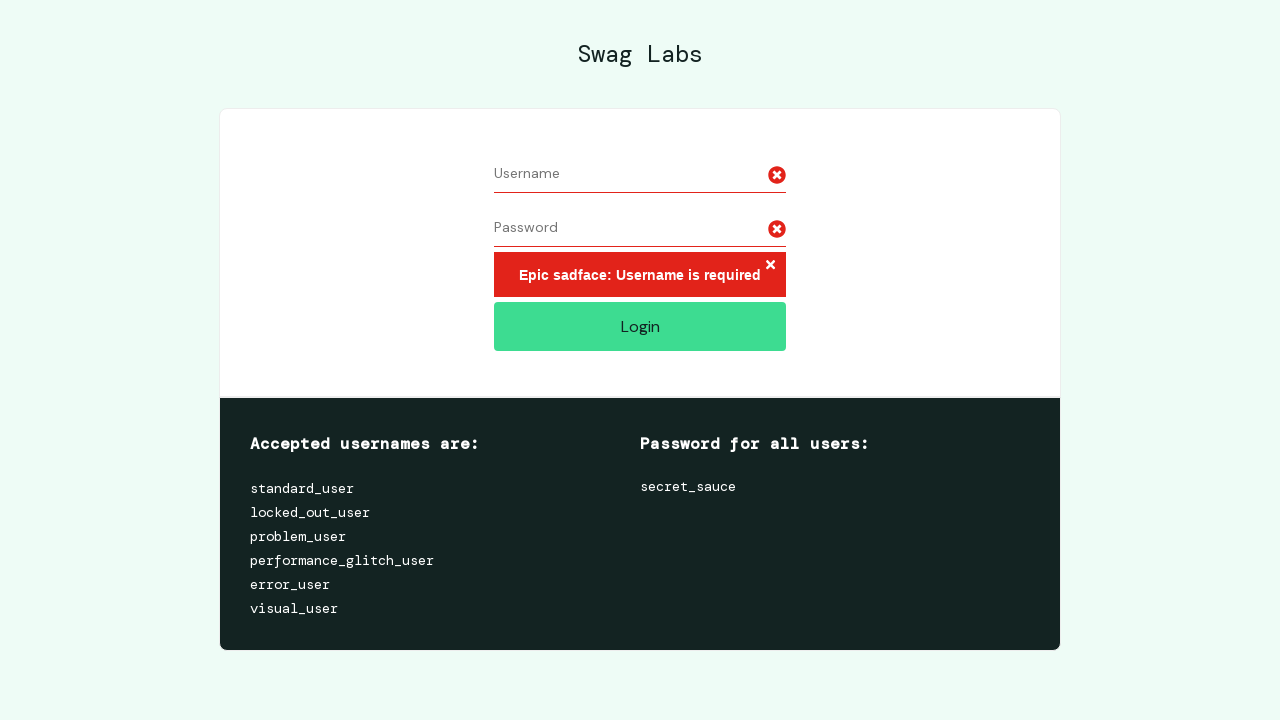

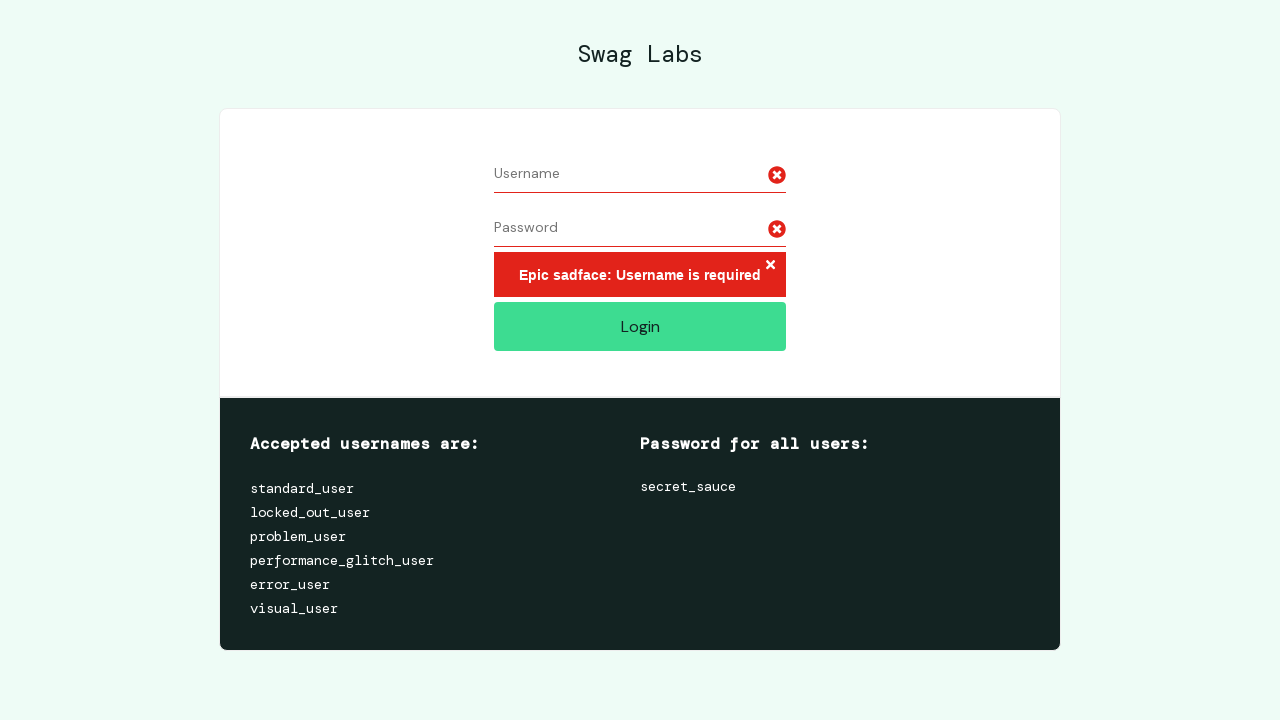